Tests range slider interaction using mouse drag to change the slider value

Starting URL: https://www.selenium.dev/selenium/web/web-form.html

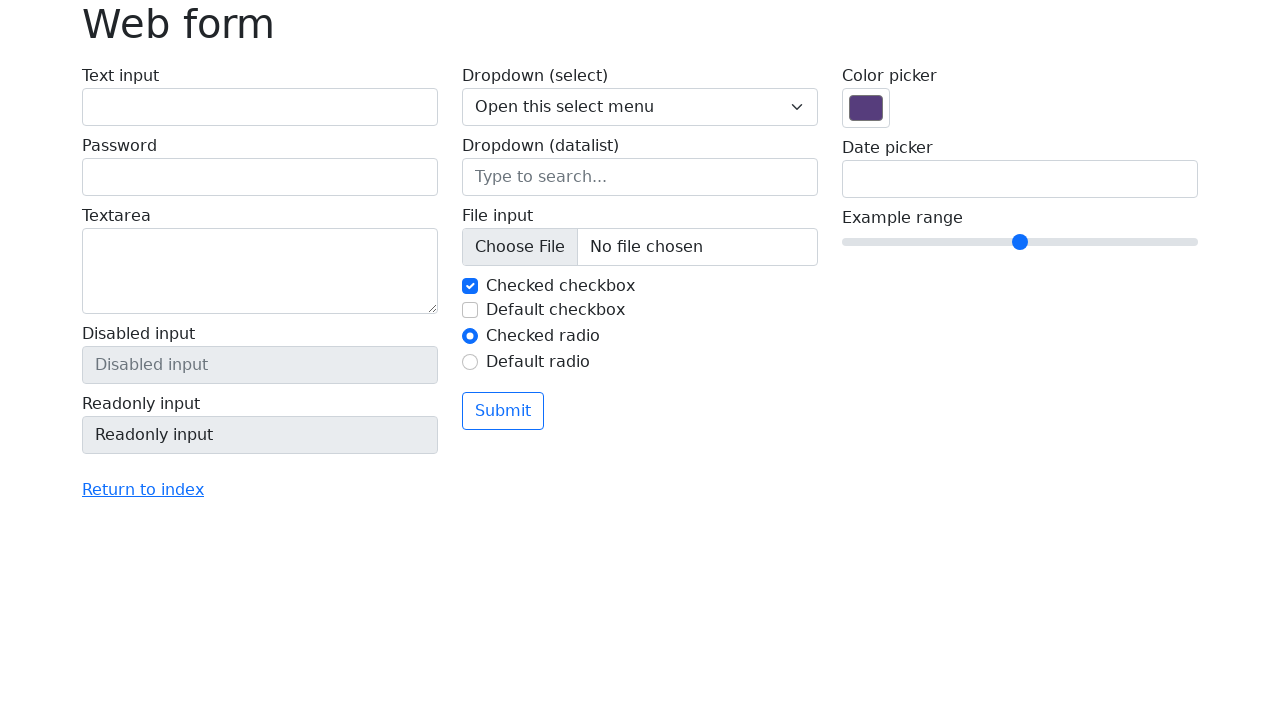

Located range slider element with name 'my-range'
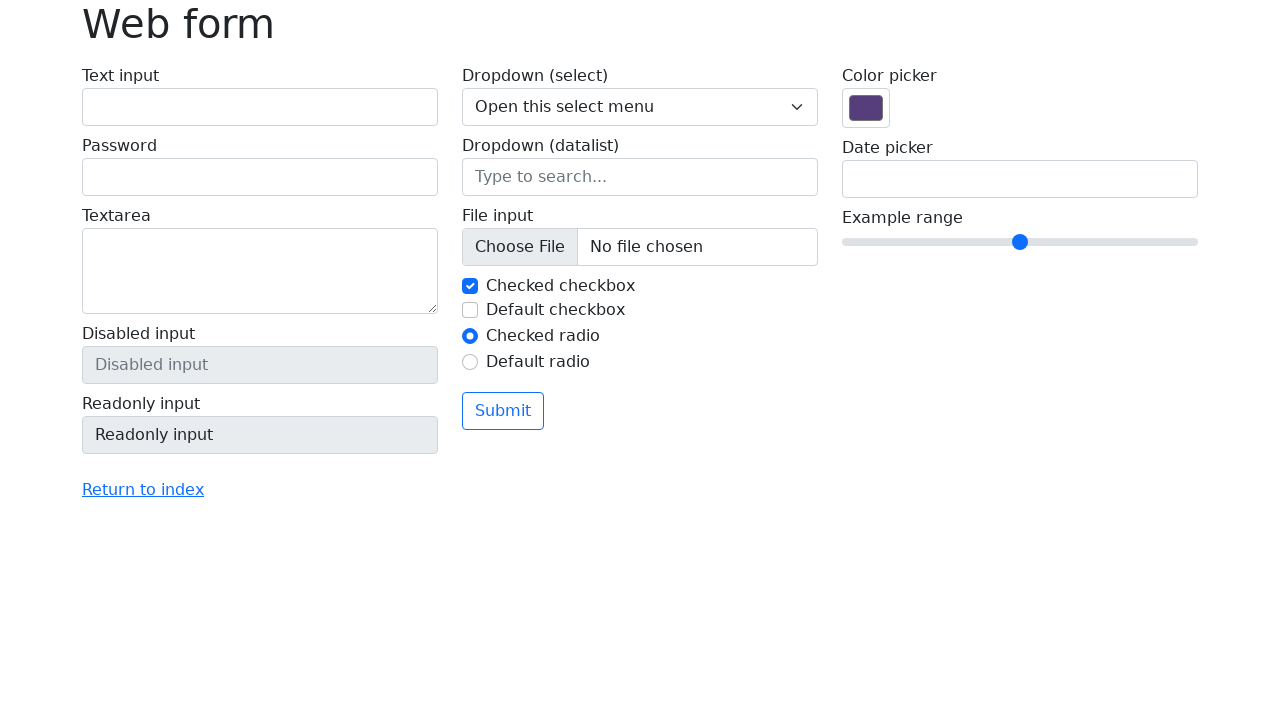

Retrieved bounding box coordinates of the range slider
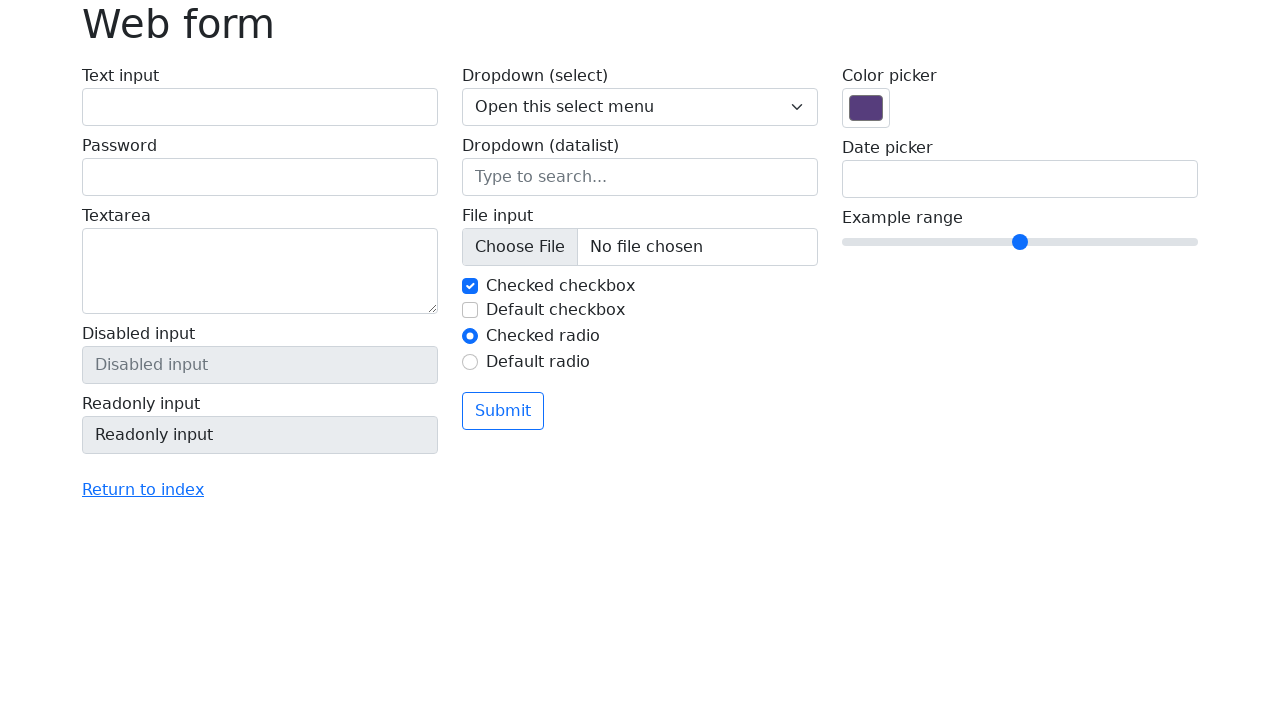

Moved mouse to center of the range slider at (1020, 242)
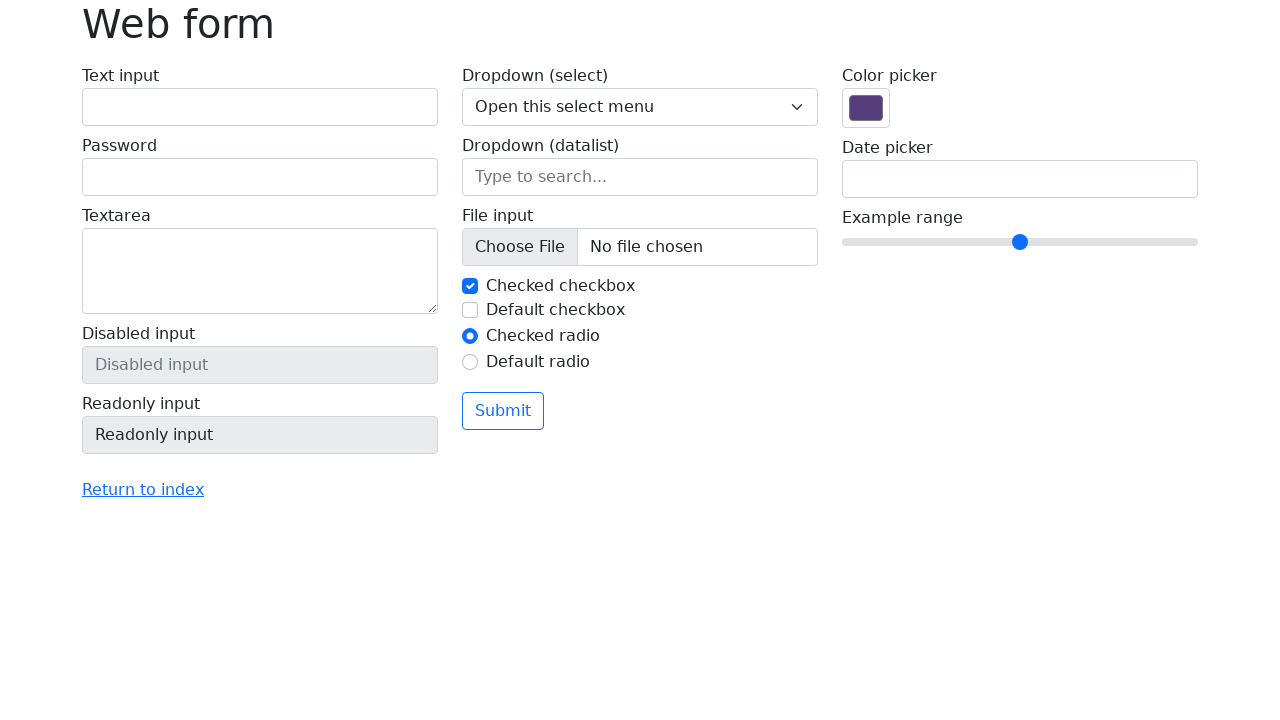

Pressed down mouse button on the slider at (1020, 242)
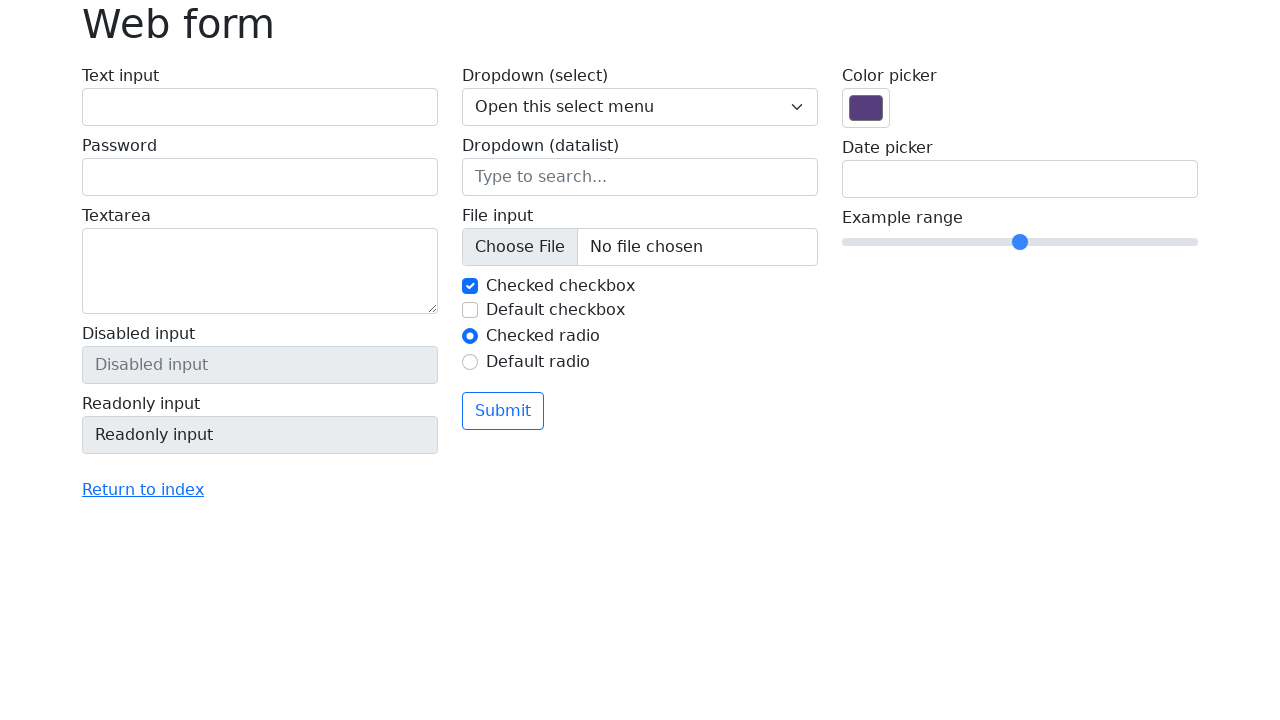

Dragged mouse 50 pixels to the right while holding button down at (1070, 242)
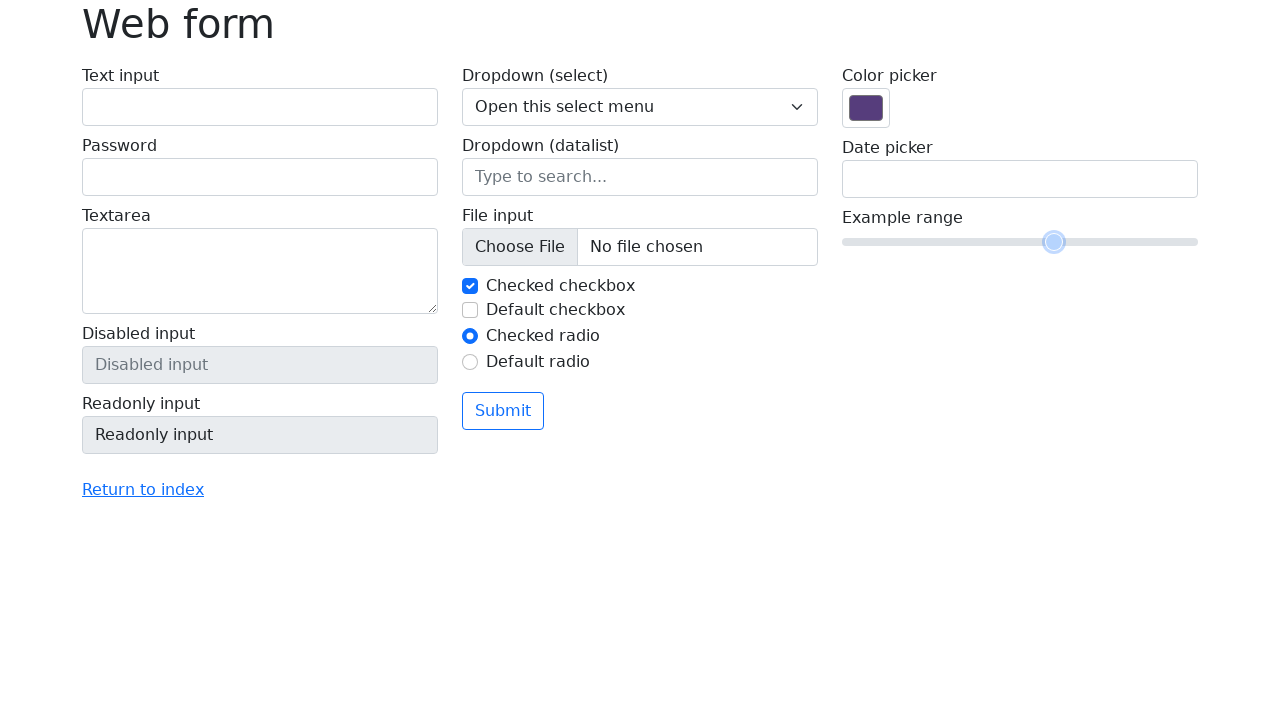

Released mouse button to complete slider drag operation at (1070, 242)
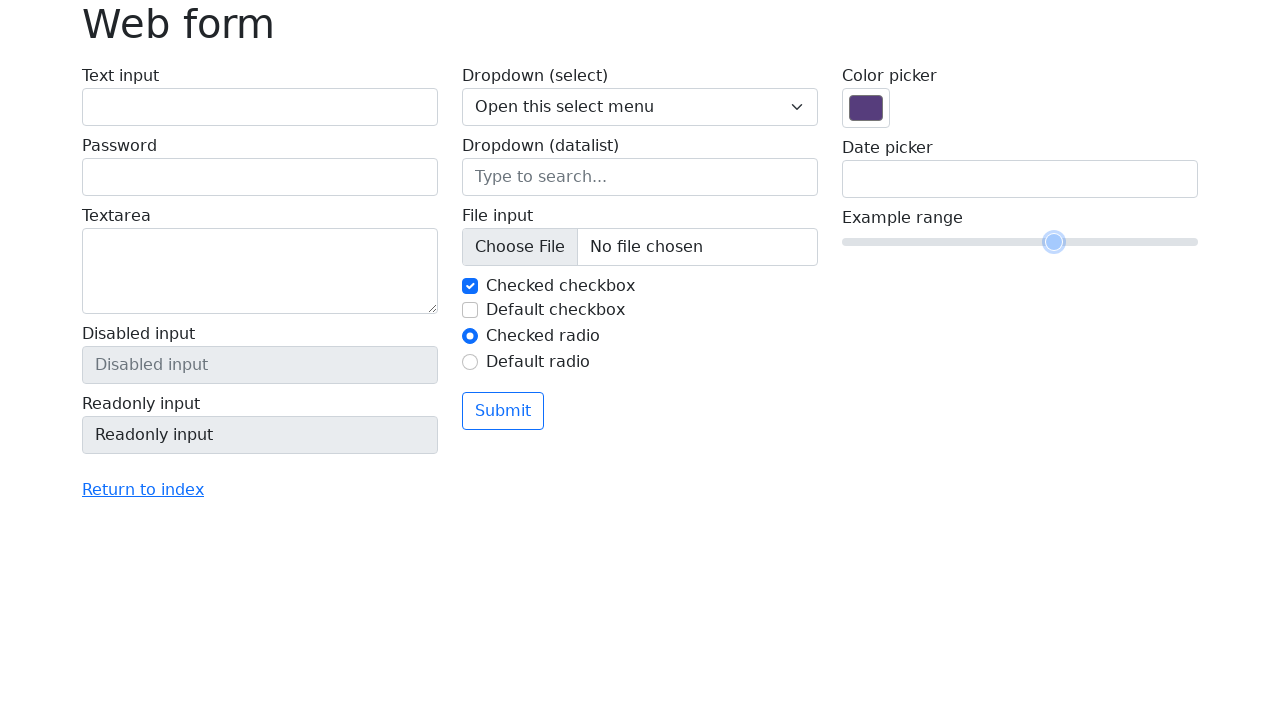

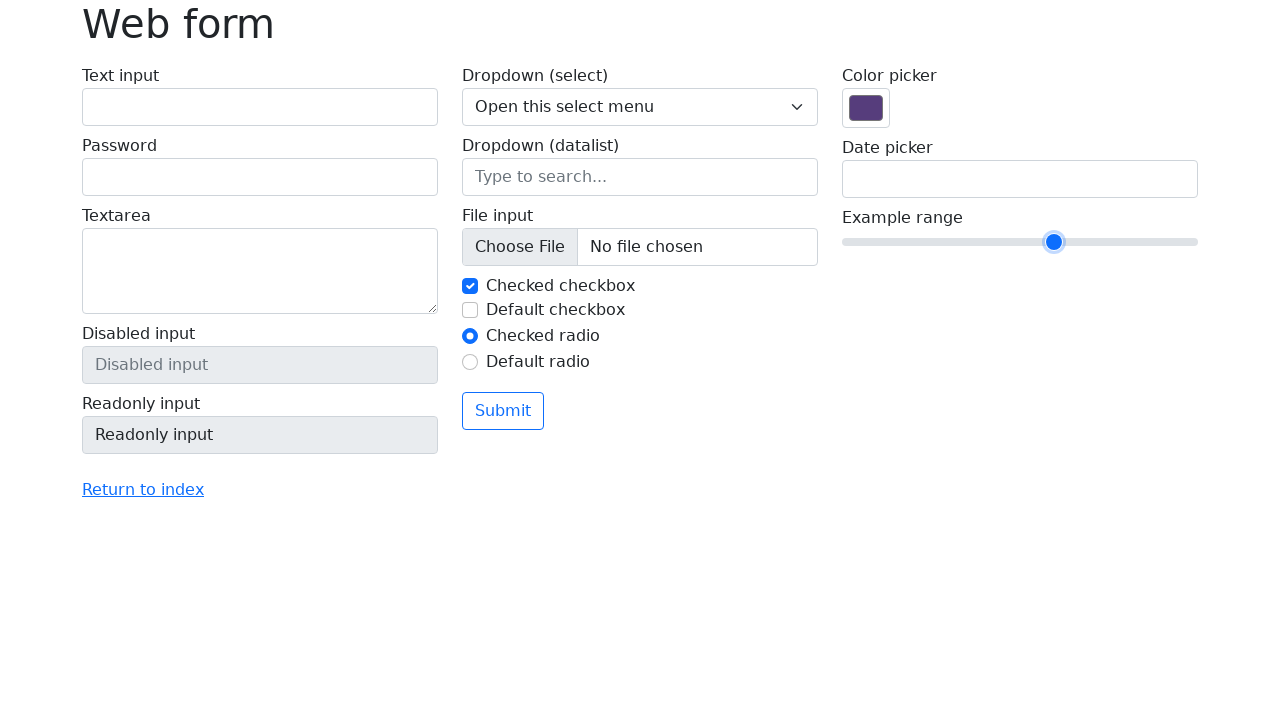